Tests mouse actions by right-clicking on a designated area to trigger a context menu alert, verifying the alert text, dismissing it, then clicking a link that opens a new tab and verifying the heading on the new page.

Starting URL: https://the-internet.herokuapp.com/context_menu

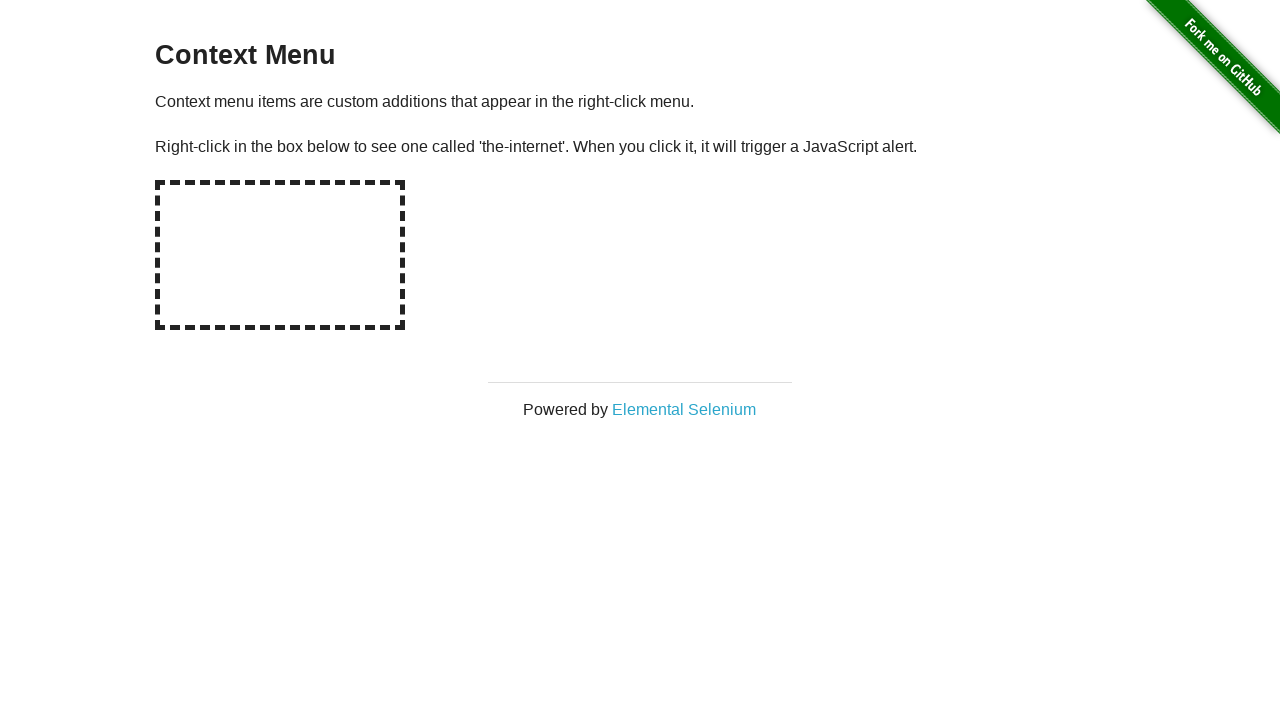

Right-clicked on hot-spot area to trigger context menu at (280, 255) on #hot-spot
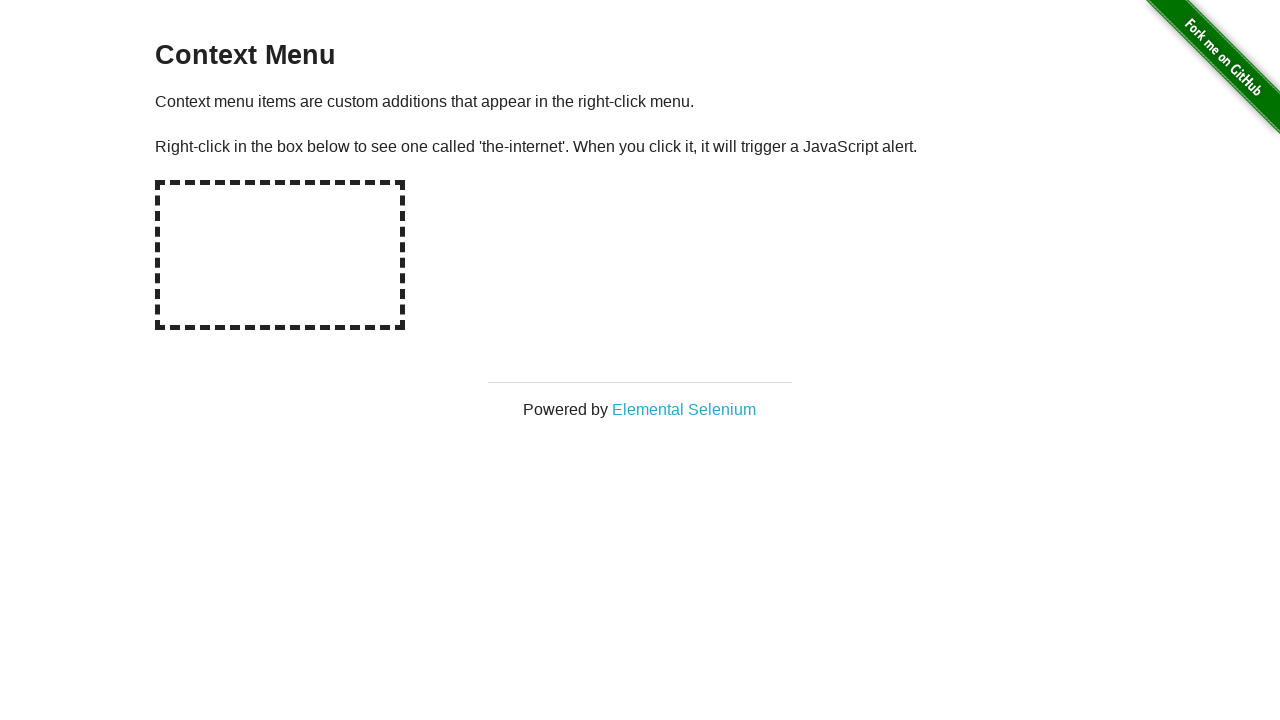

Right-clicked on hot-spot area again with dialog handler set up at (280, 255) on #hot-spot
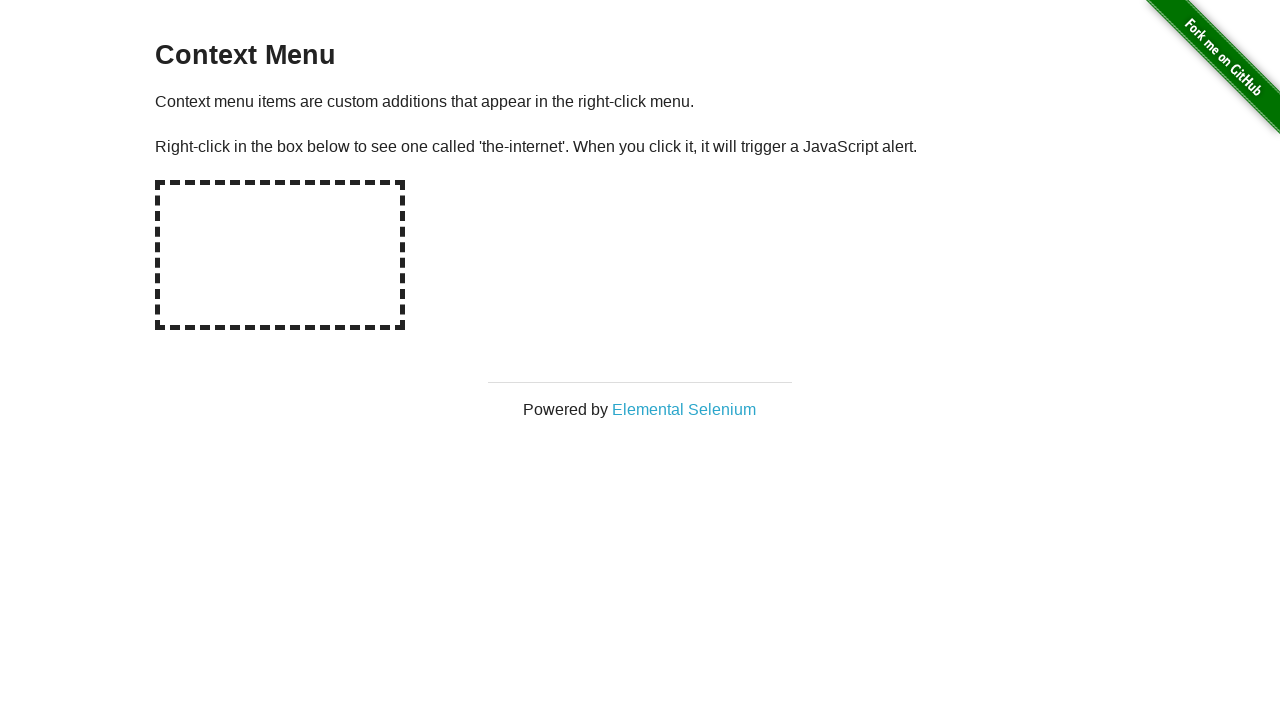

Waited 500ms for dialog to be handled
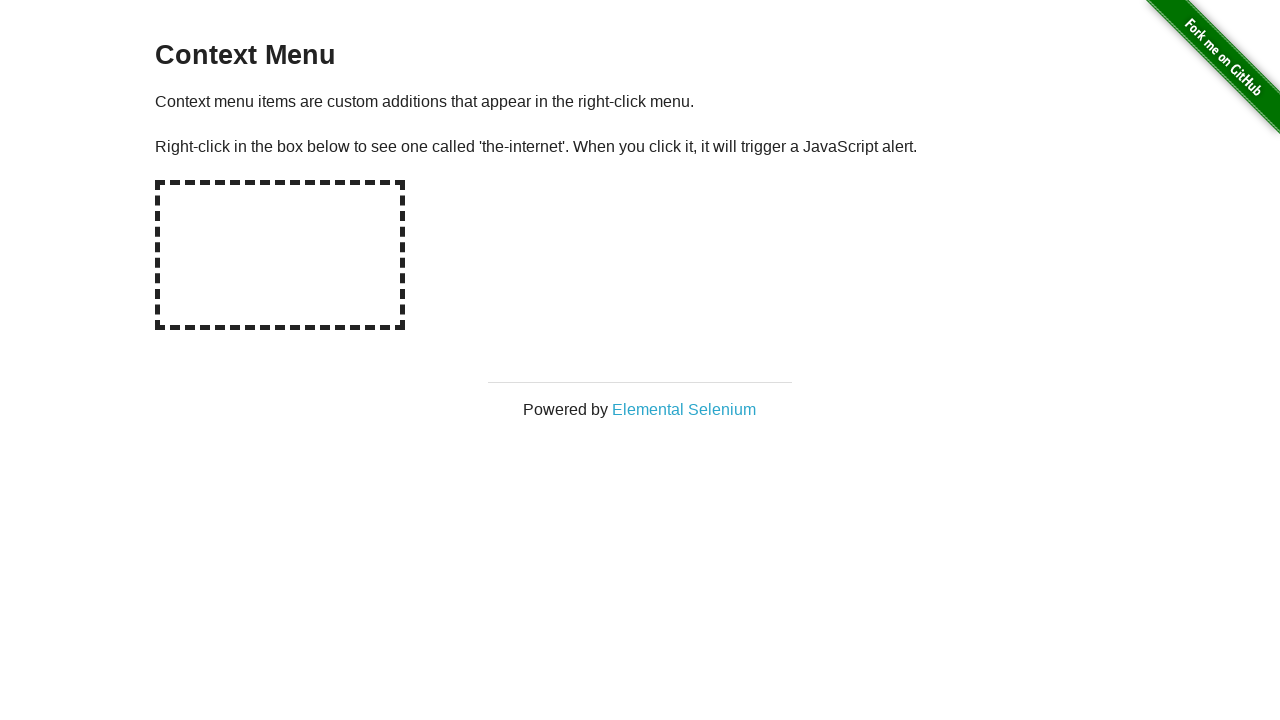

Verified alert text matches 'You selected a context menu'
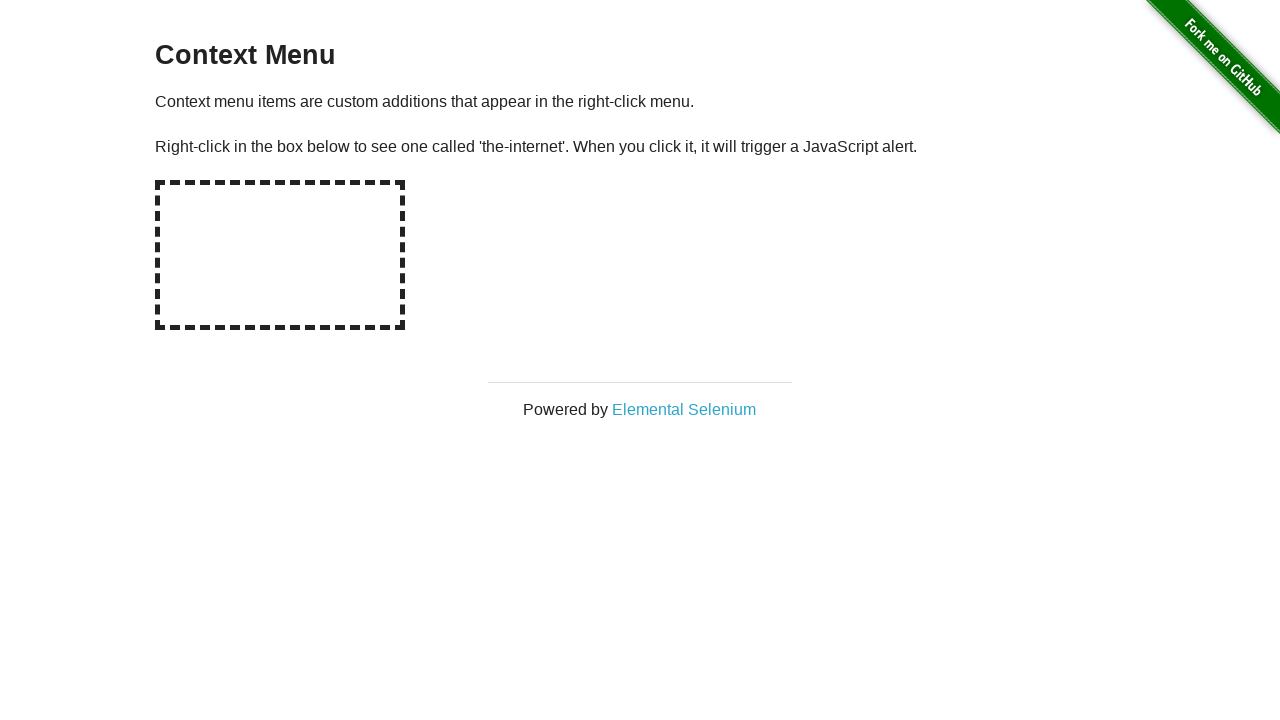

Clicked 'Elemental Selenium' link to open new tab at (684, 409) on xpath=//a[text()='Elemental Selenium']
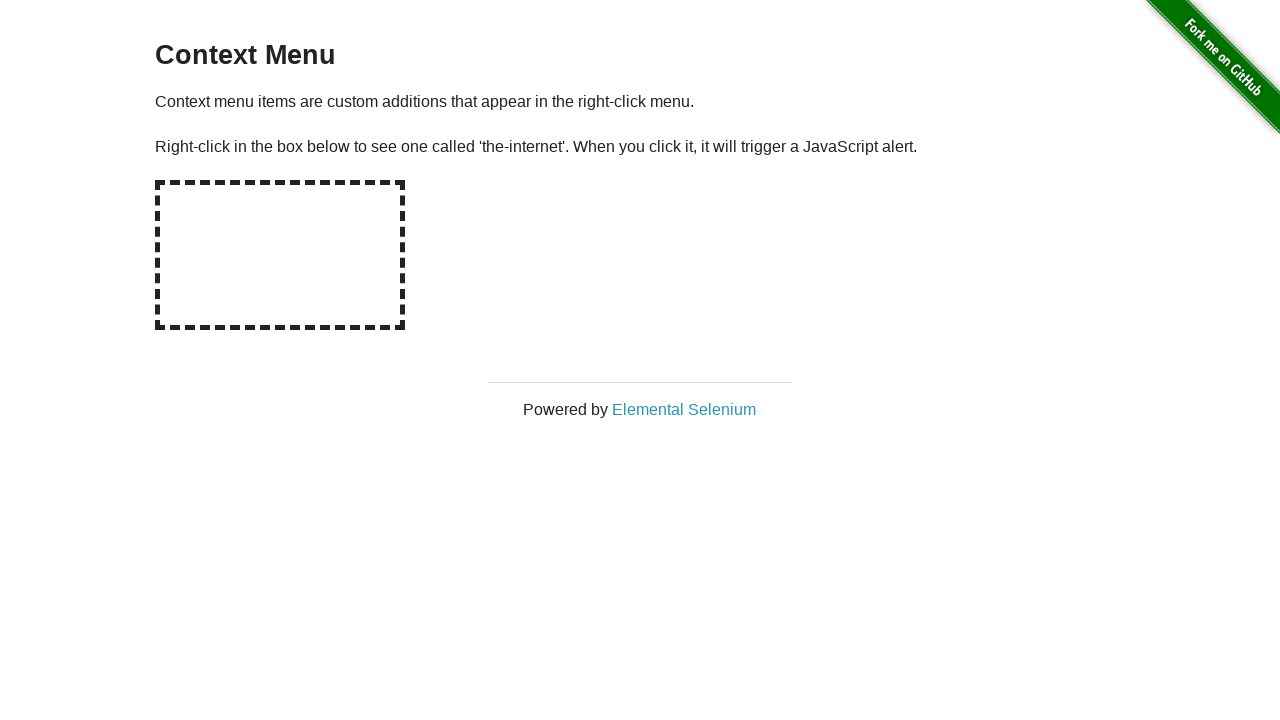

Switched to new tab and waited for page to load
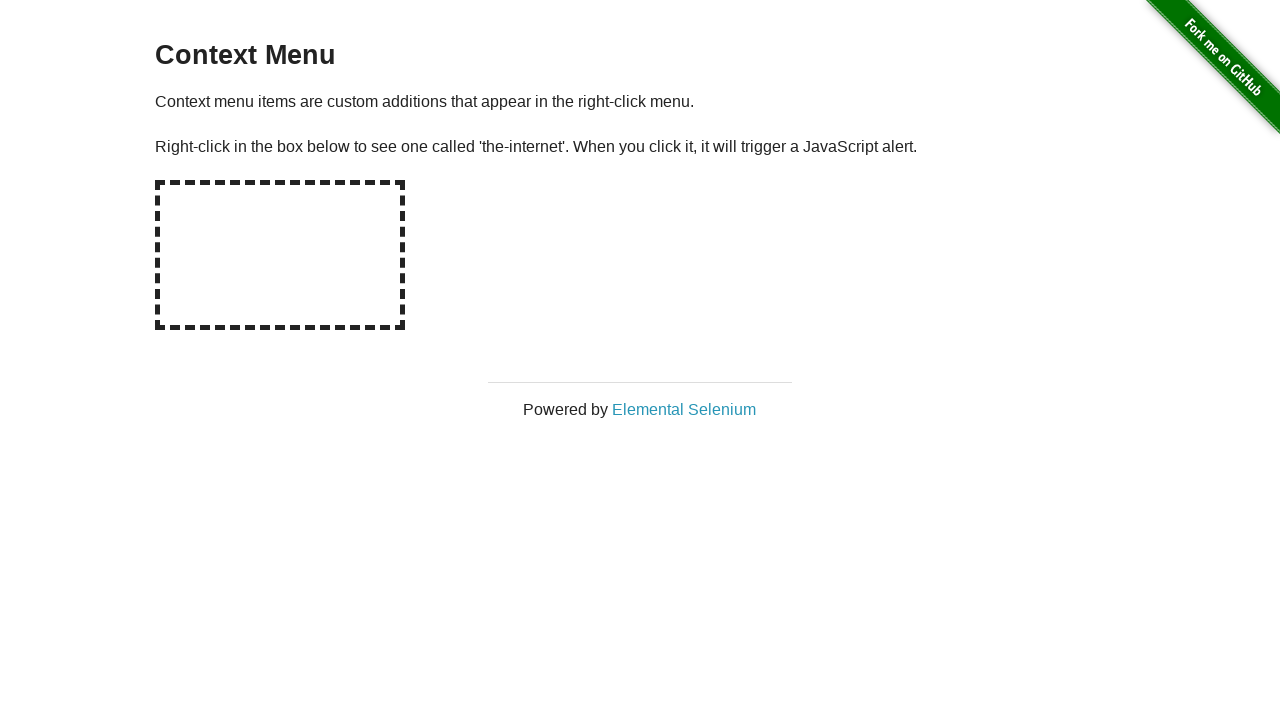

Verified h1 heading on new page matches 'Elemental Selenium'
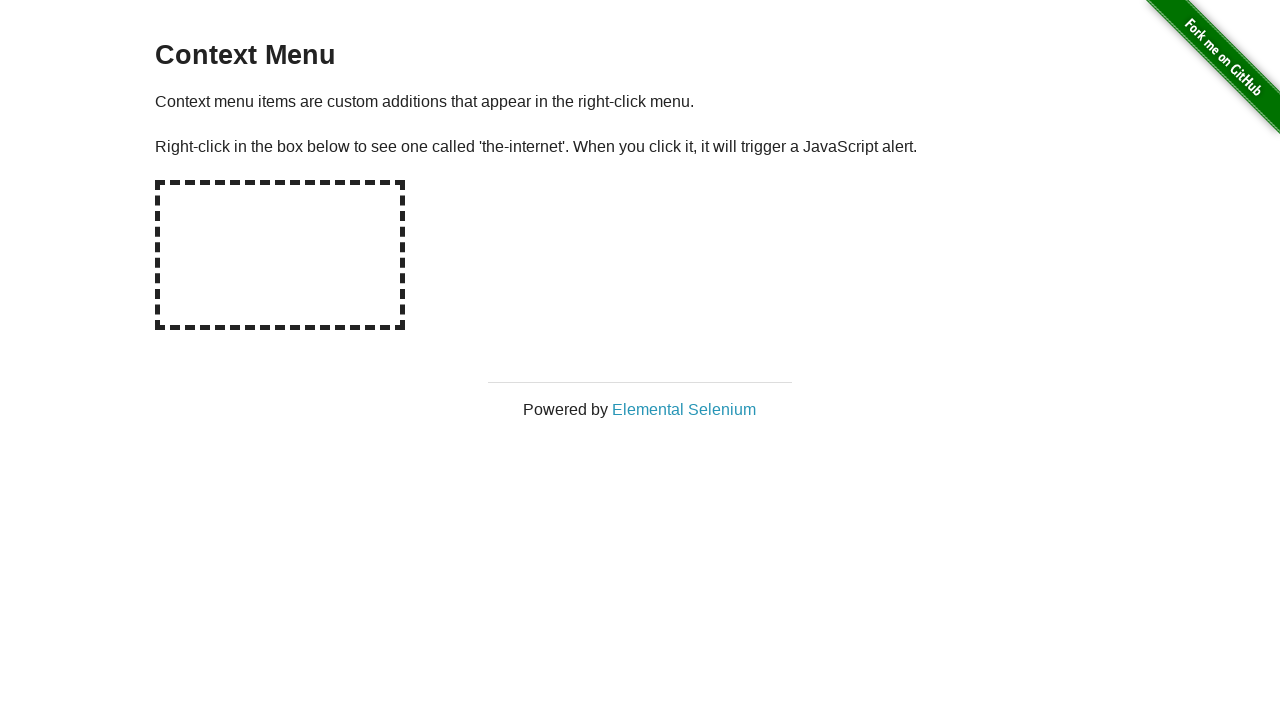

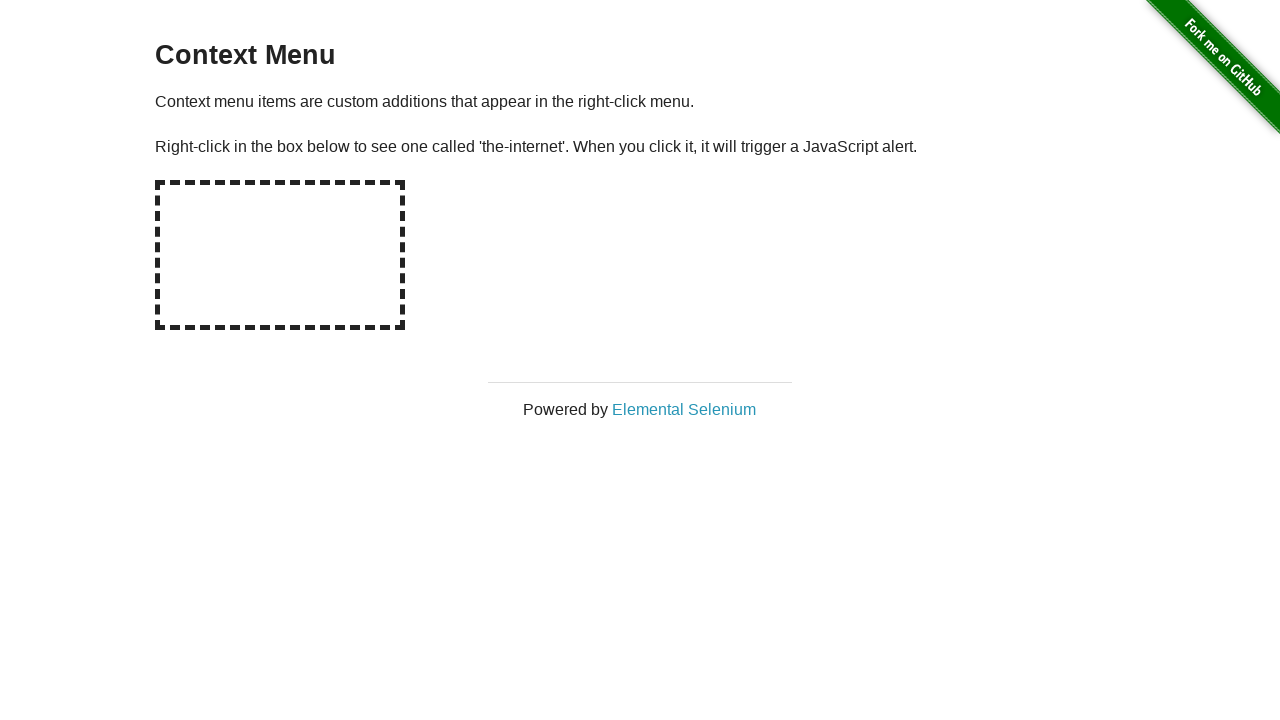